Tests various form elements and interactions on a test page including clicking links, filling forms, handling alerts, selecting dropdown options, and interacting with checkboxes

Starting URL: https://testeroprogramowania.github.io/selenium/

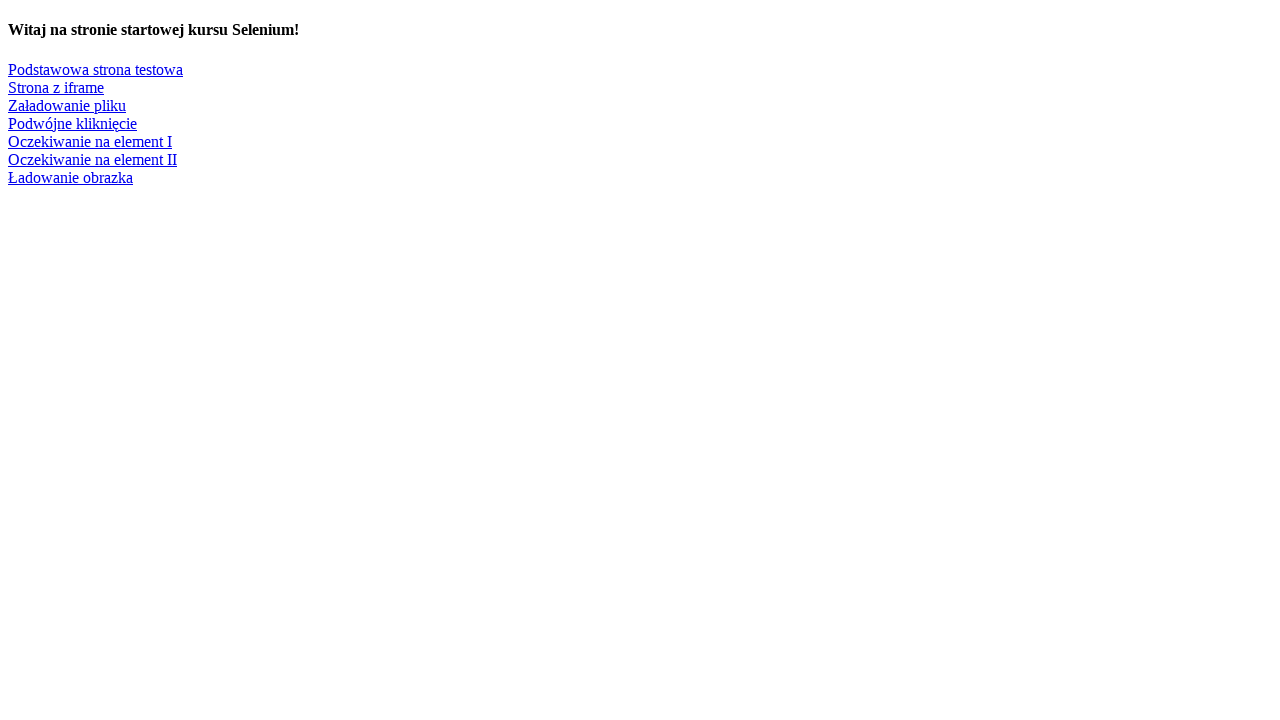

Clicked on 'Podstawowa strona testowa' link at (96, 69) on text=Podstawowa strona testowa
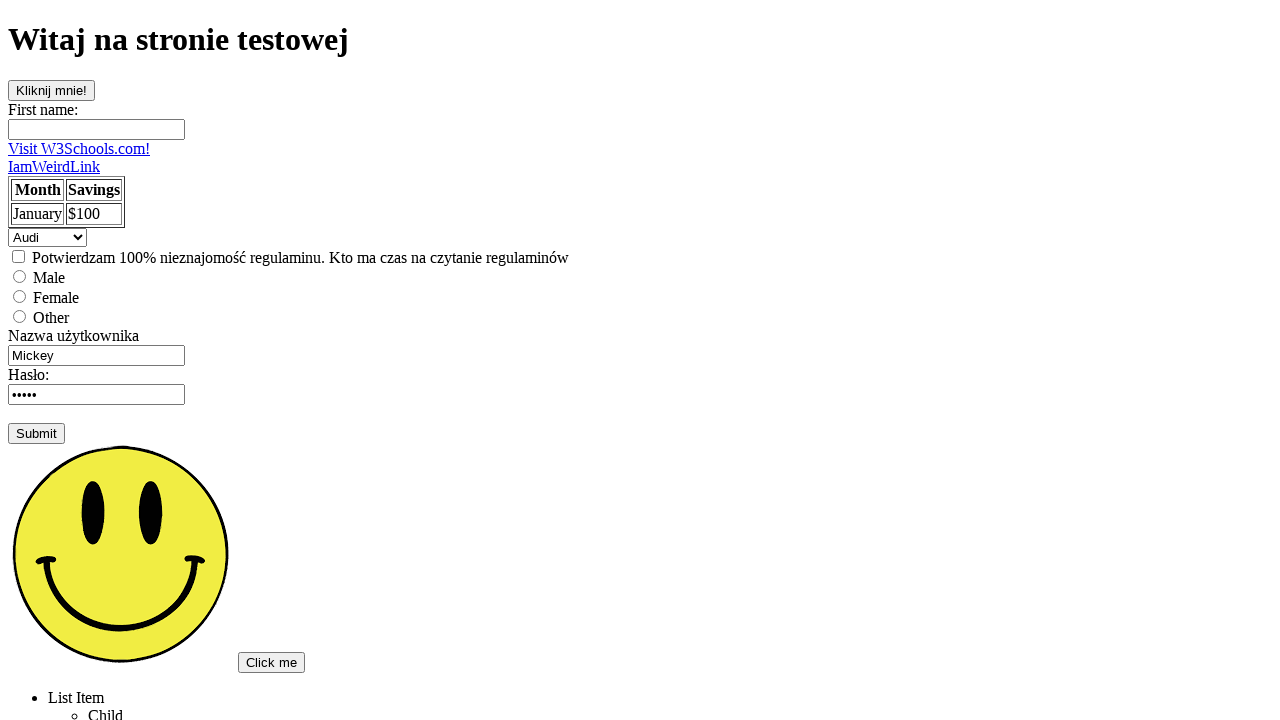

Filled first name field with 'OloManolo' on #fname
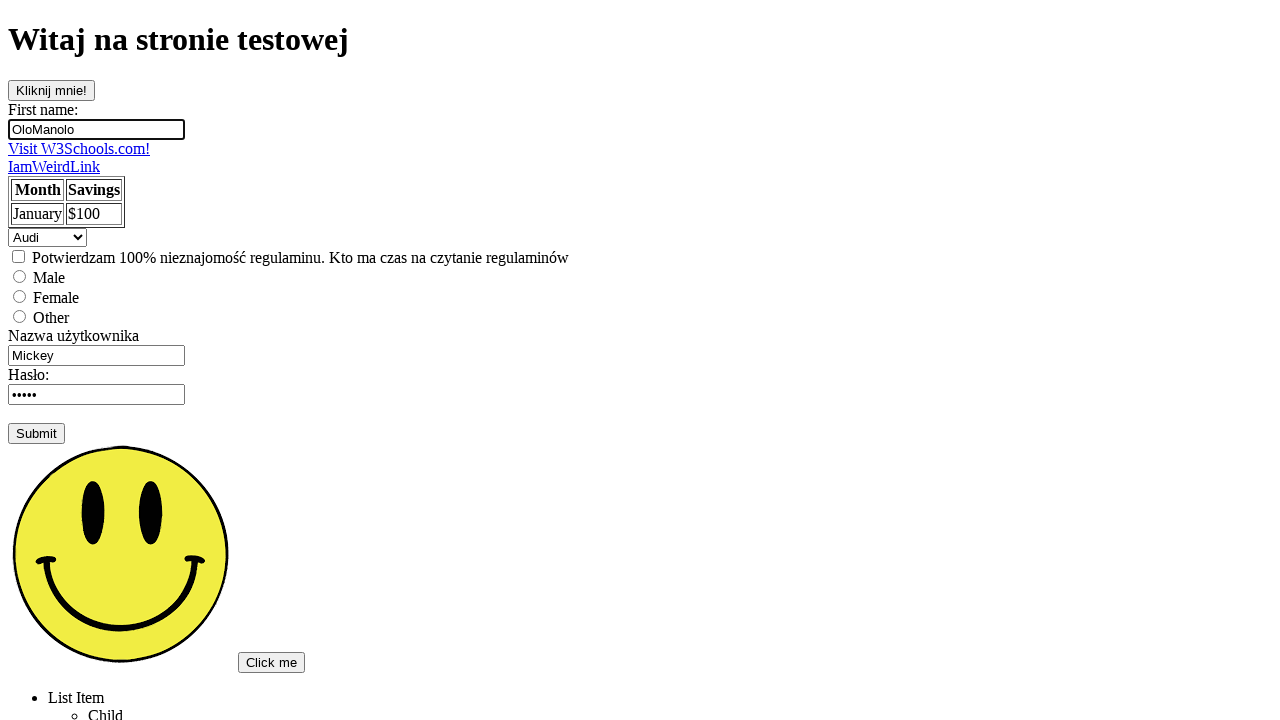

Cleared username field on input[name='username']
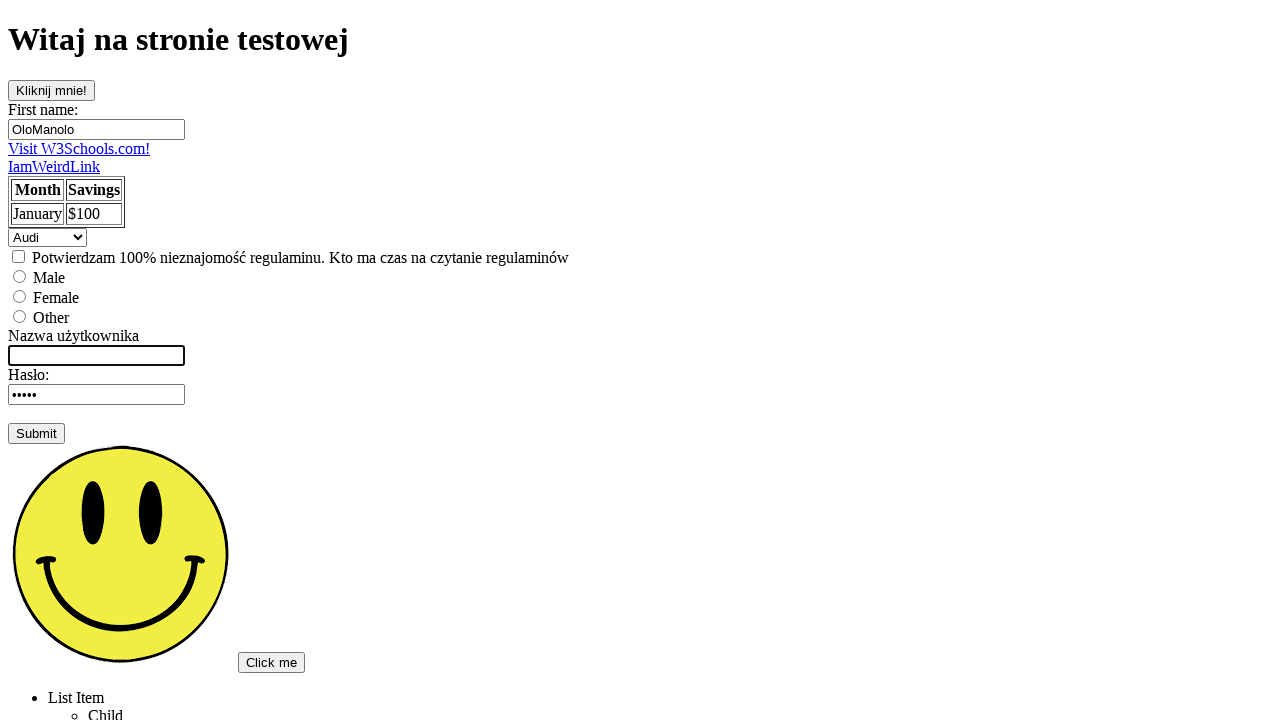

Filled username field with 'Admin' on input[name='username']
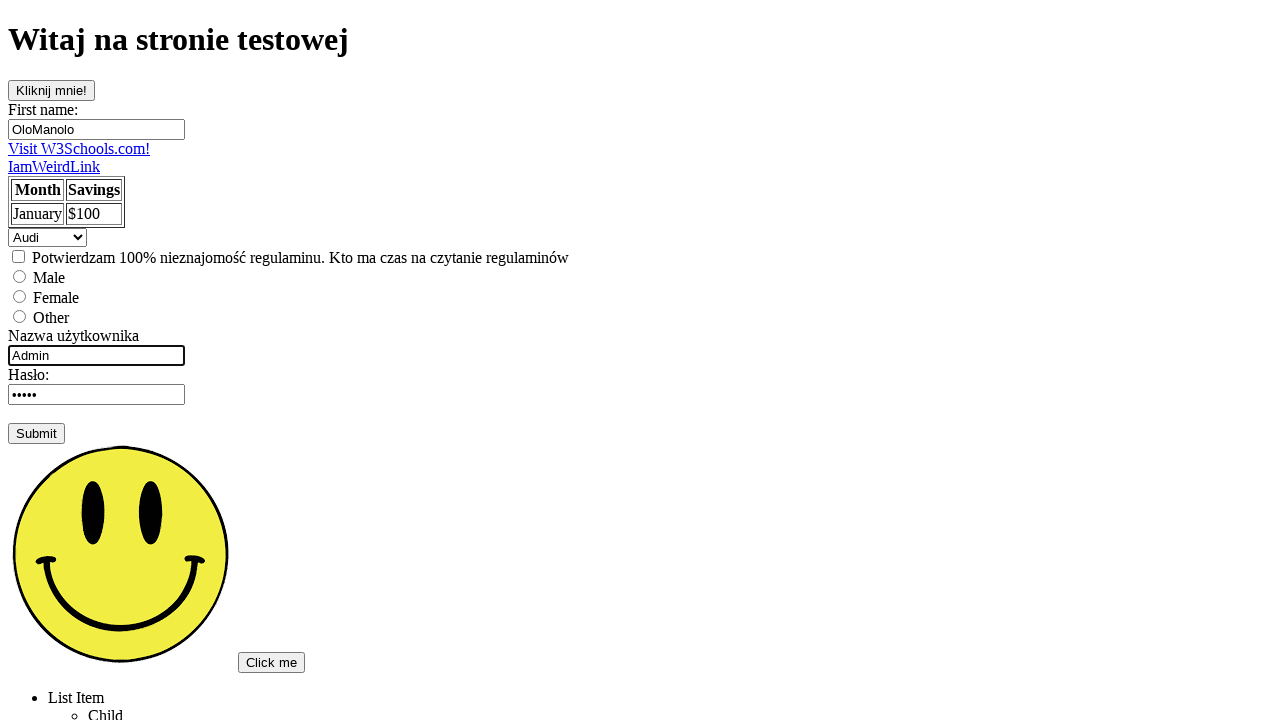

Pressed Enter on username field on input[name='username']
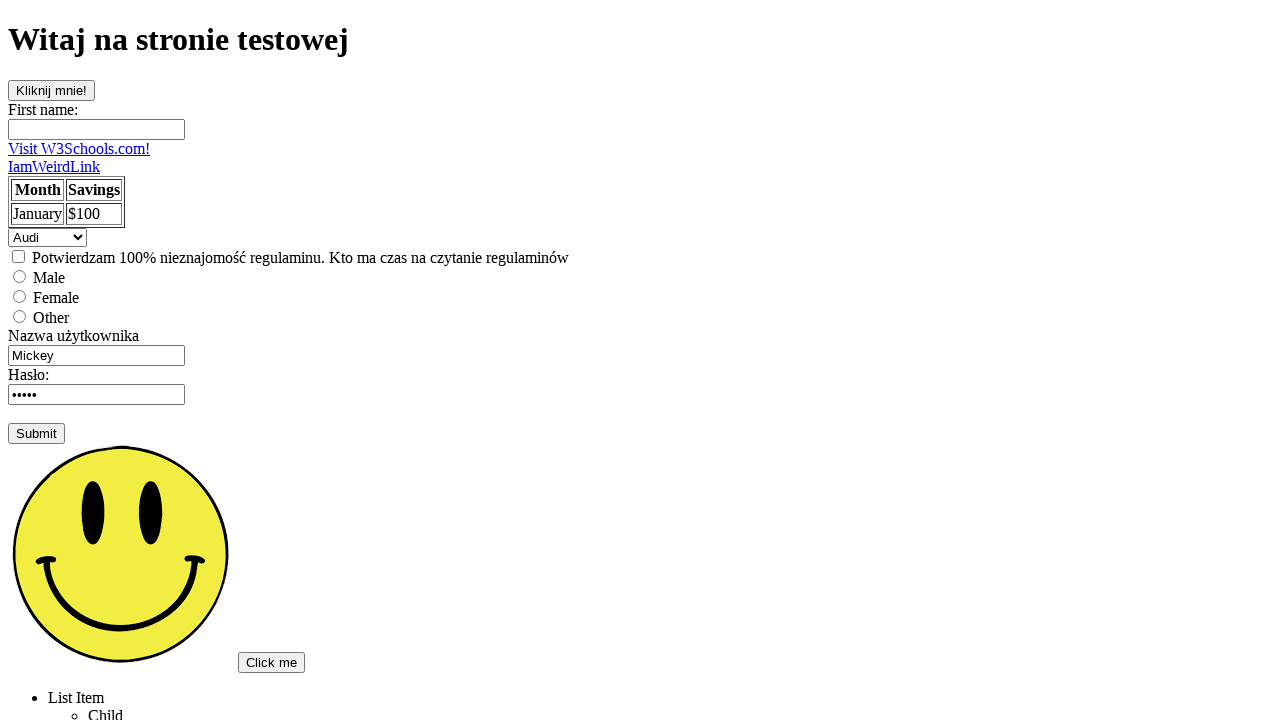

Set up dialog handler to accept alerts
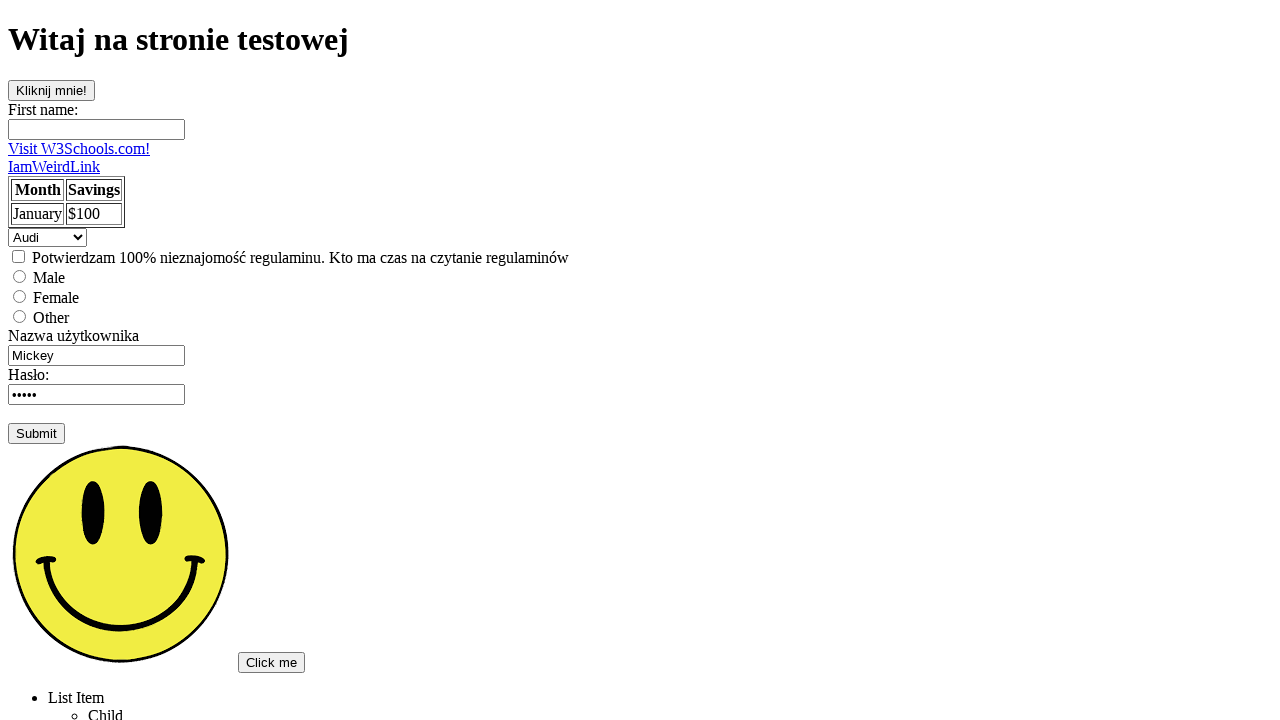

Clicked checkbox at (18, 256) on [type='checkbox']
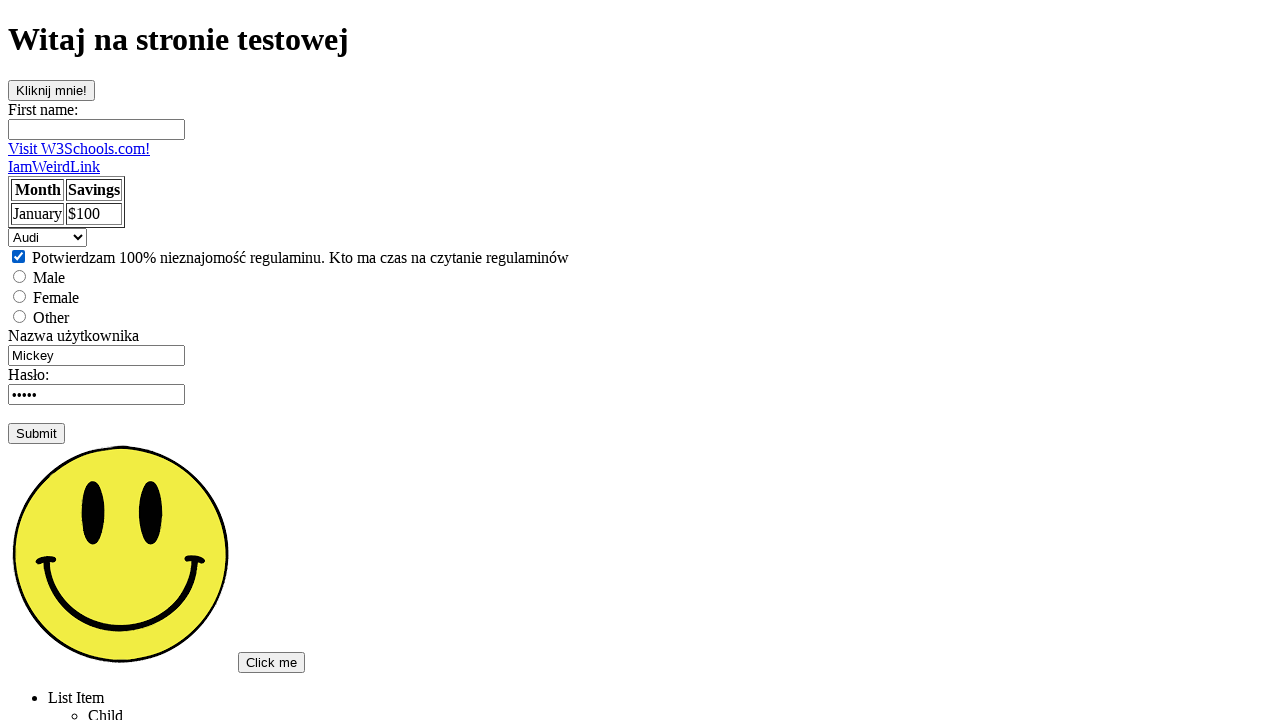

Clicked radio button for 'male' at (20, 276) on [value='male']
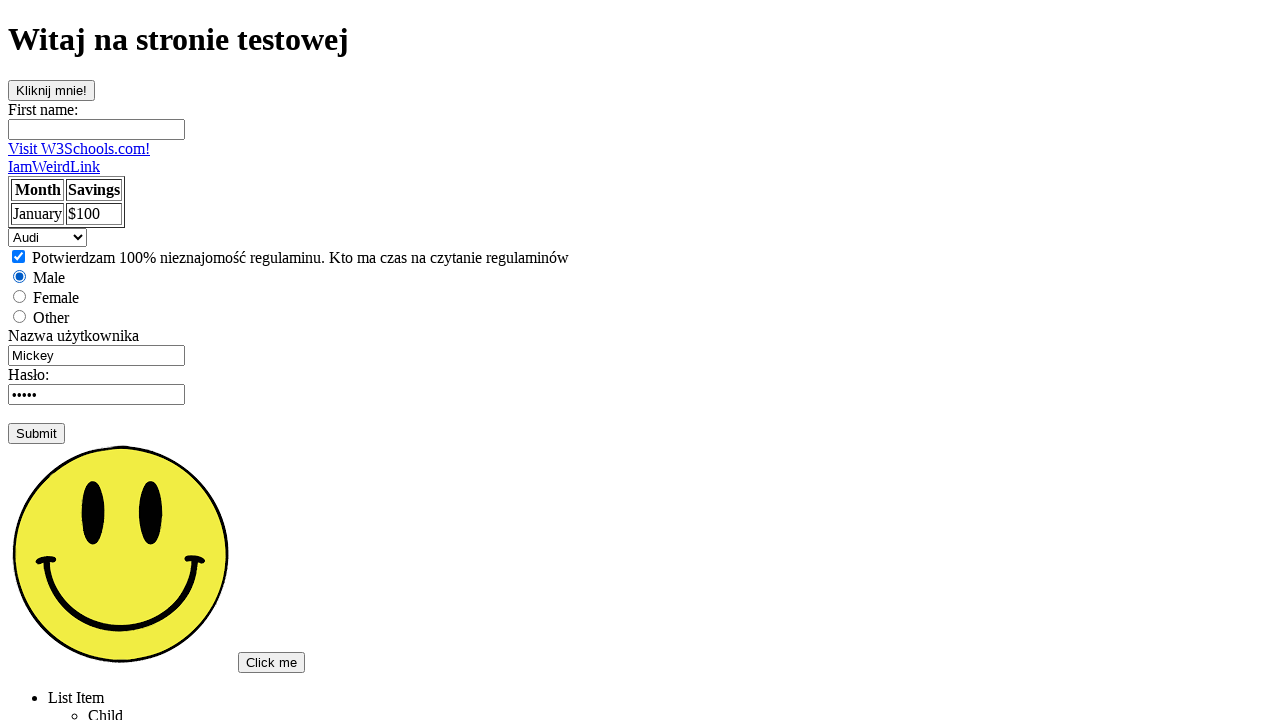

Selected 'mercedes' from dropdown on select
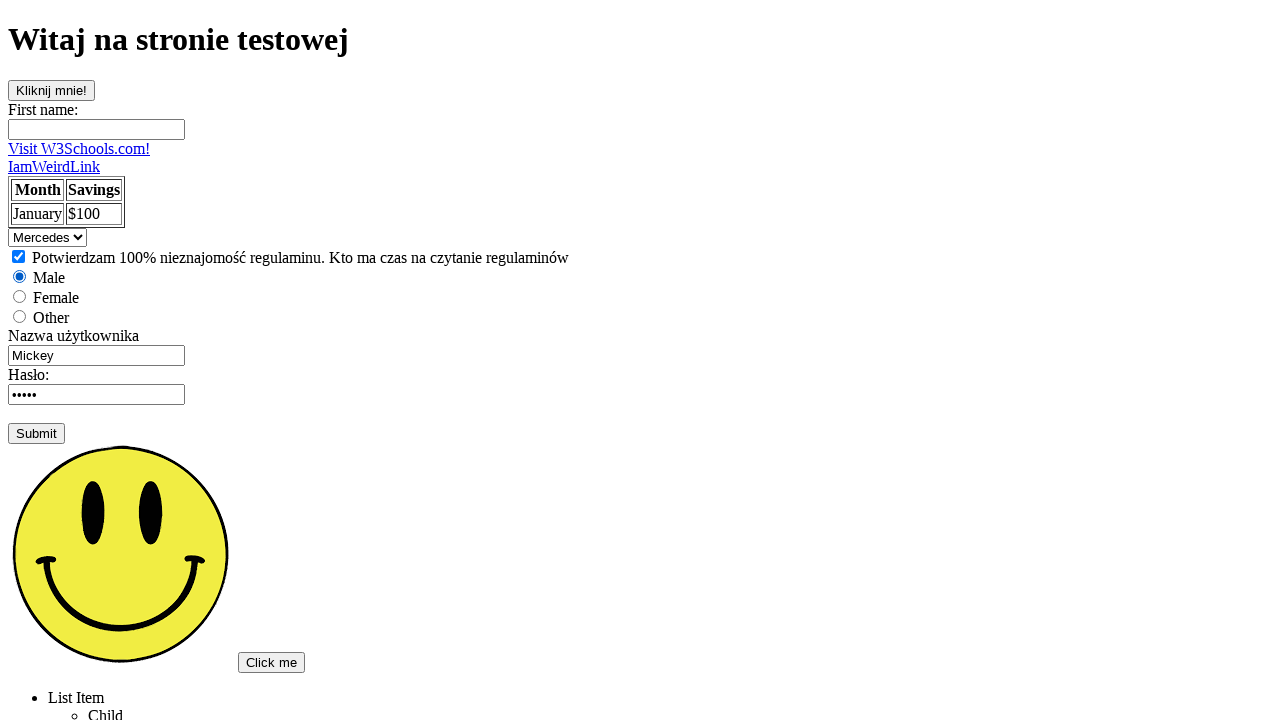

Retrieved all dropdown options
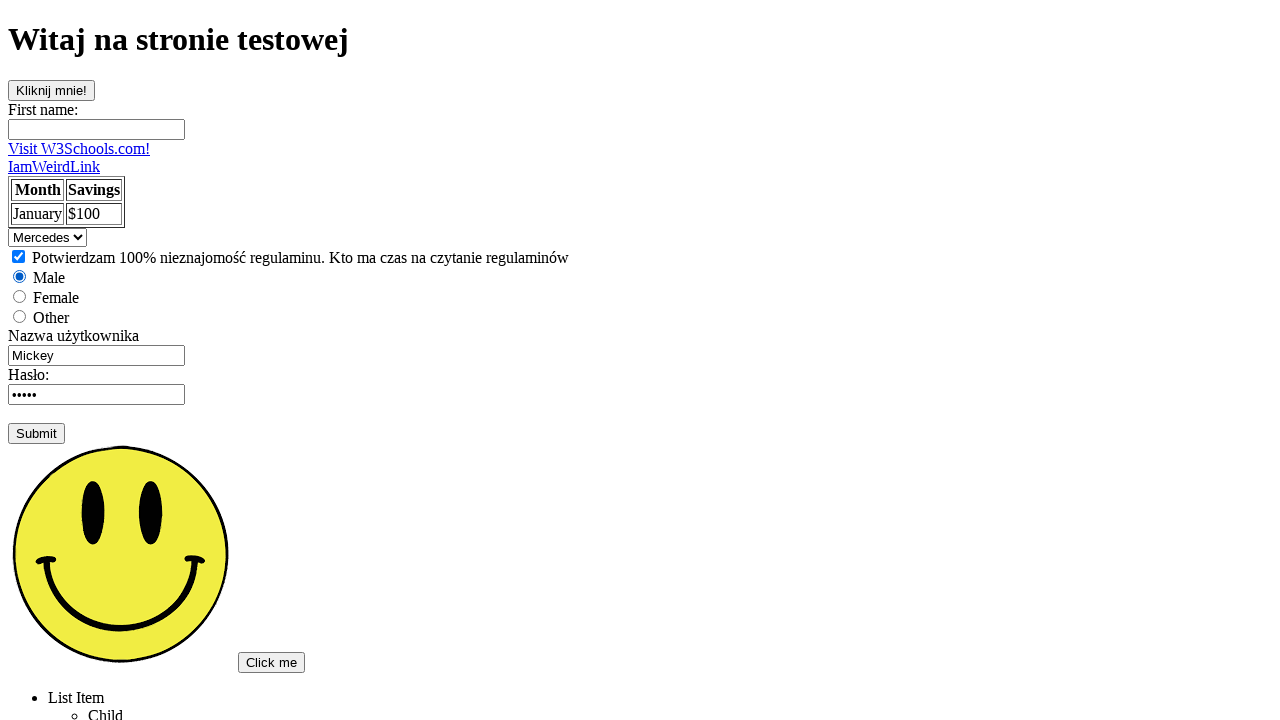

Retrieved text content from hidden element
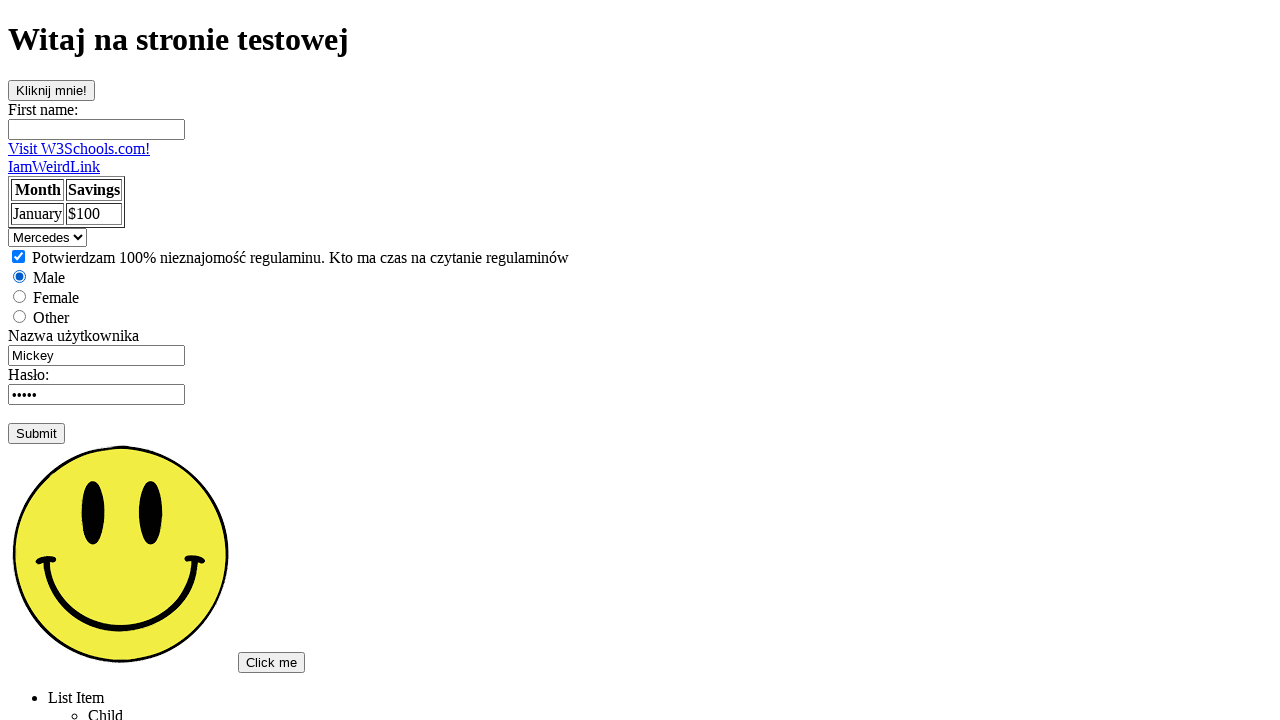

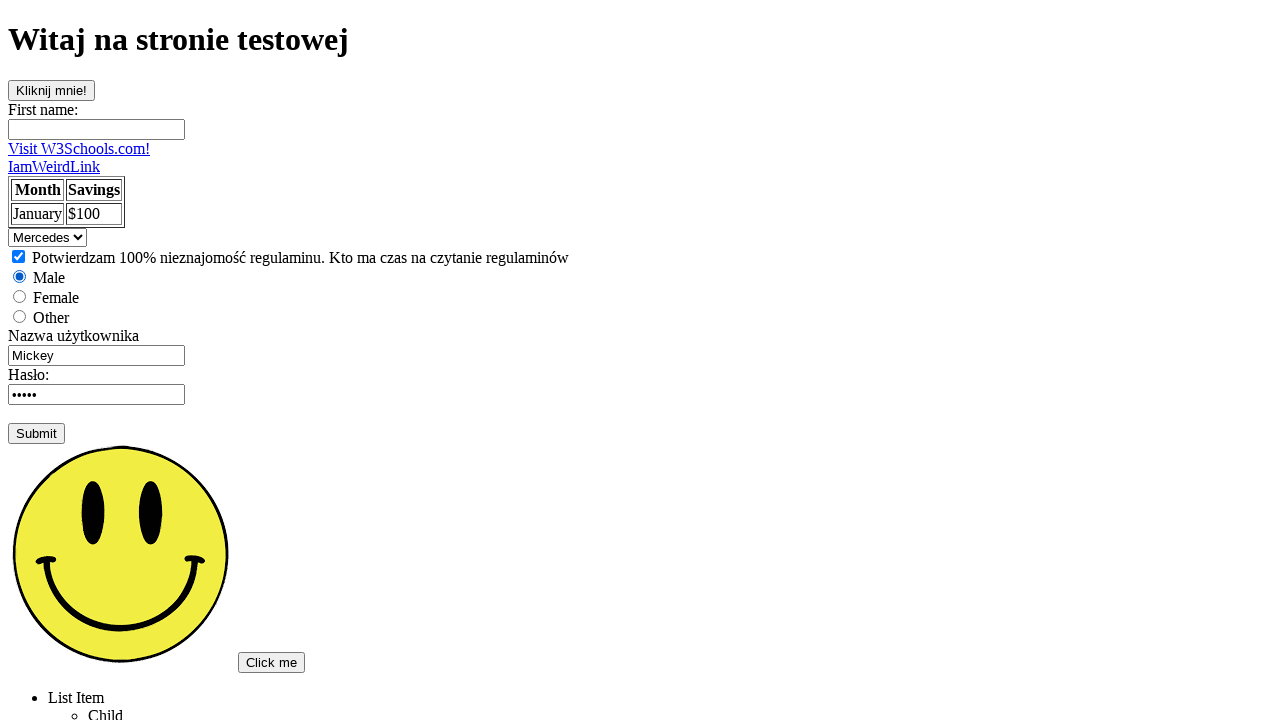